Tests website navigation by clicking through various menu links including Plastic, Wood, Samples, Testimonials, FAQ, Contact Us, and Home pages

Starting URL: https://www.penisland.net/

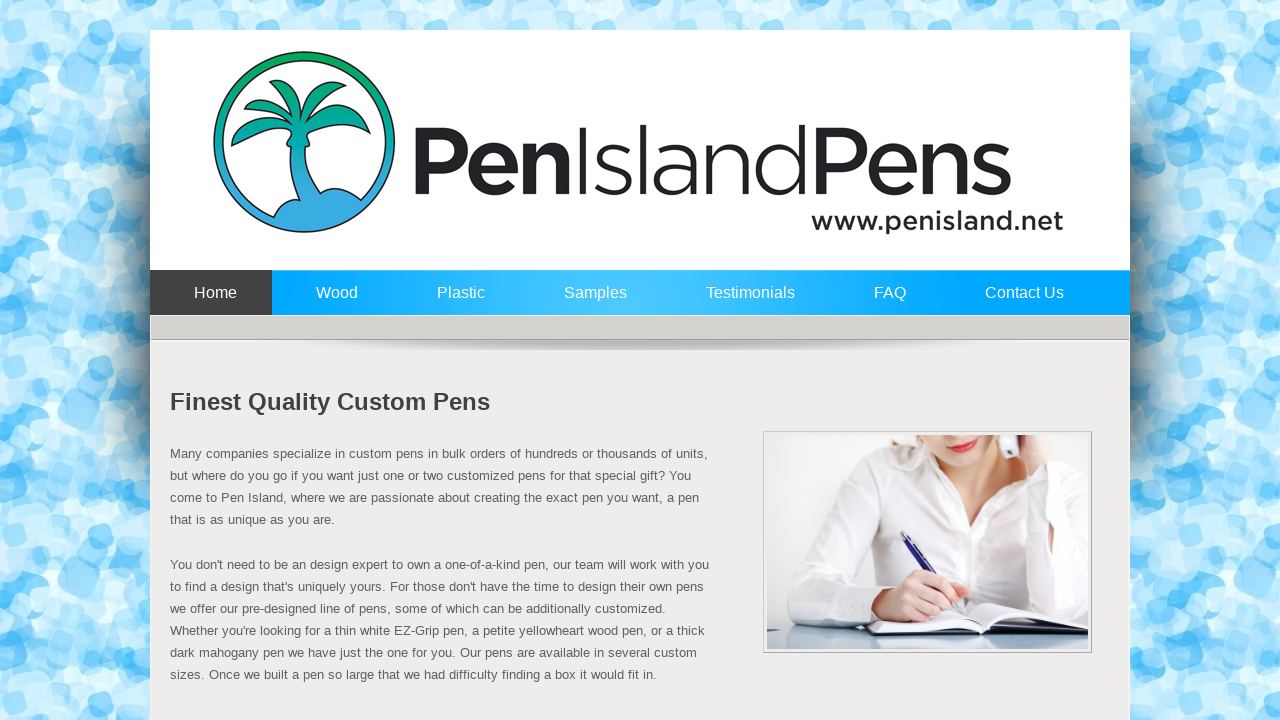

Clicked on Plastic menu link at (456, 302) on a:text('Plastic')
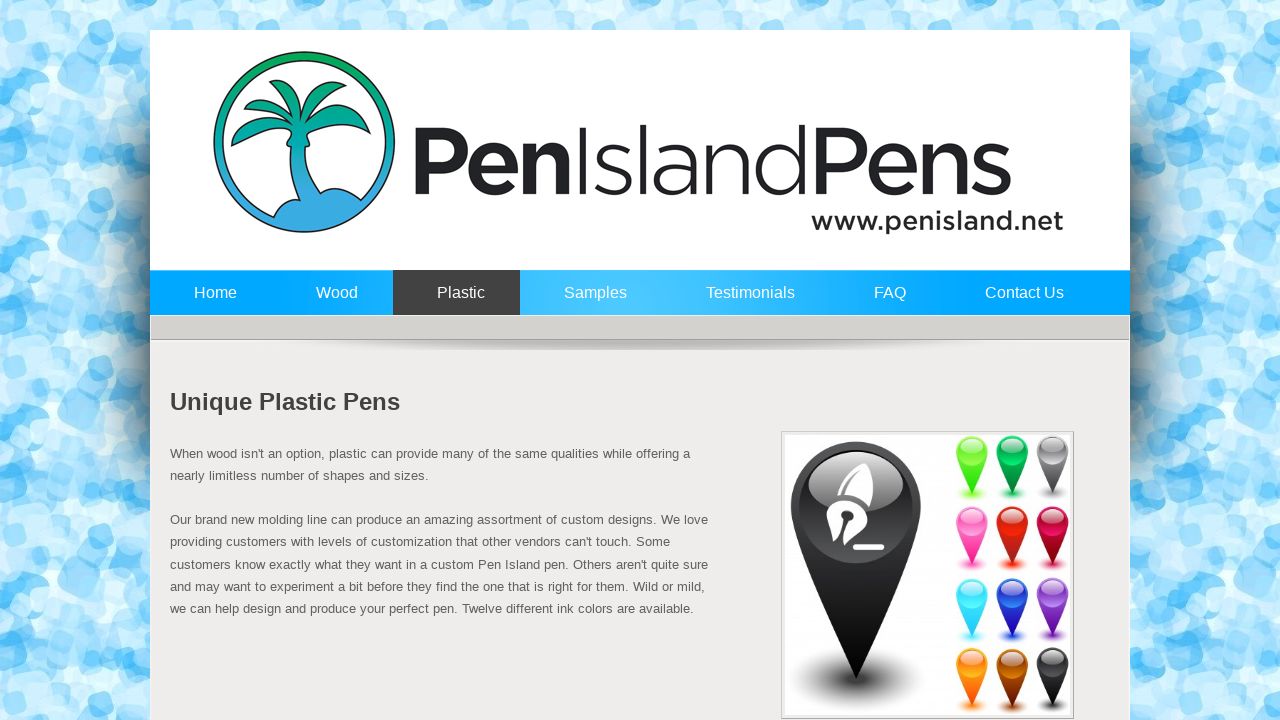

Clicked on Samples menu link at (591, 302) on a:text('Samples')
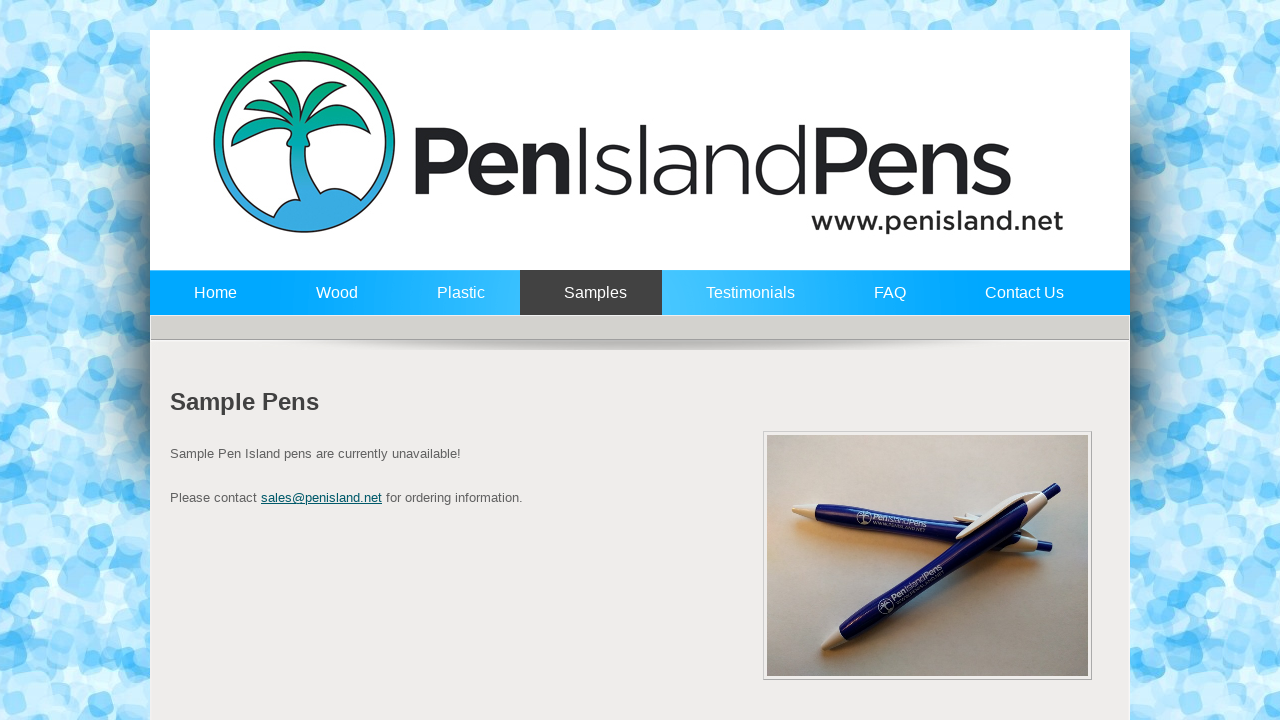

Clicked on Testimonials menu link at (746, 302) on a:text('Testimonials')
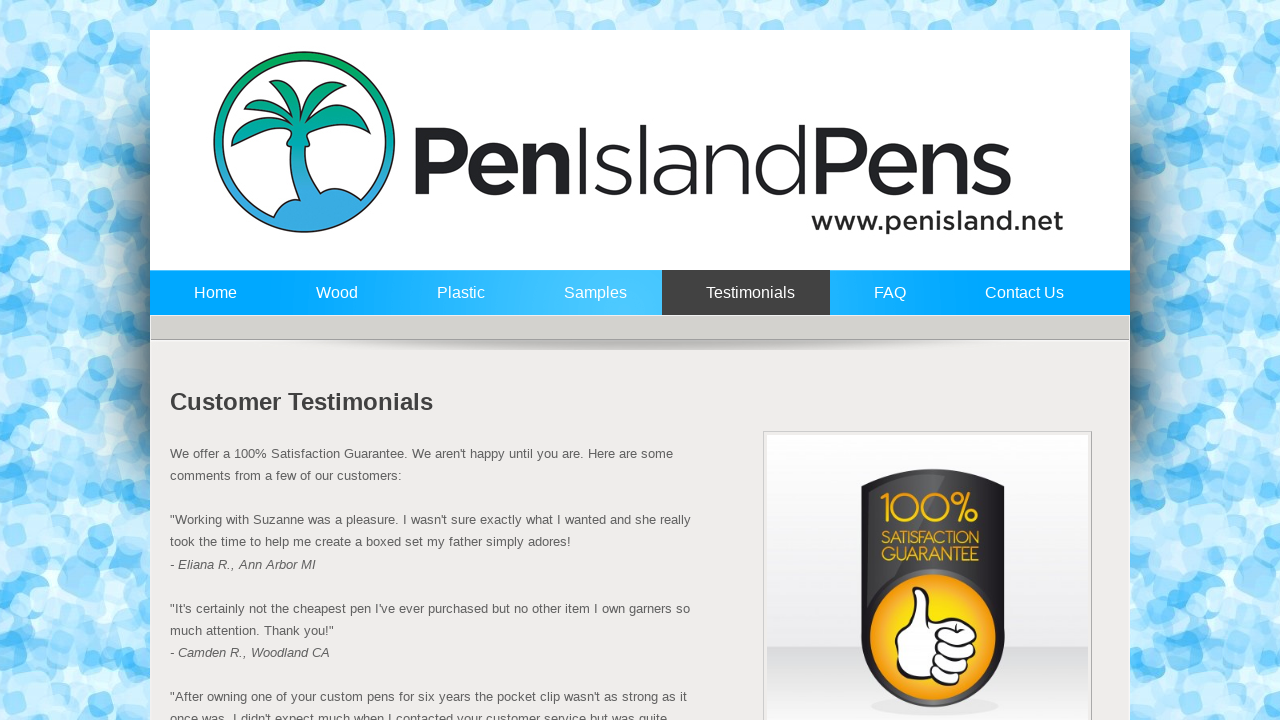

Clicked on Contact Us menu link at (1020, 302) on a:text('Contact Us')
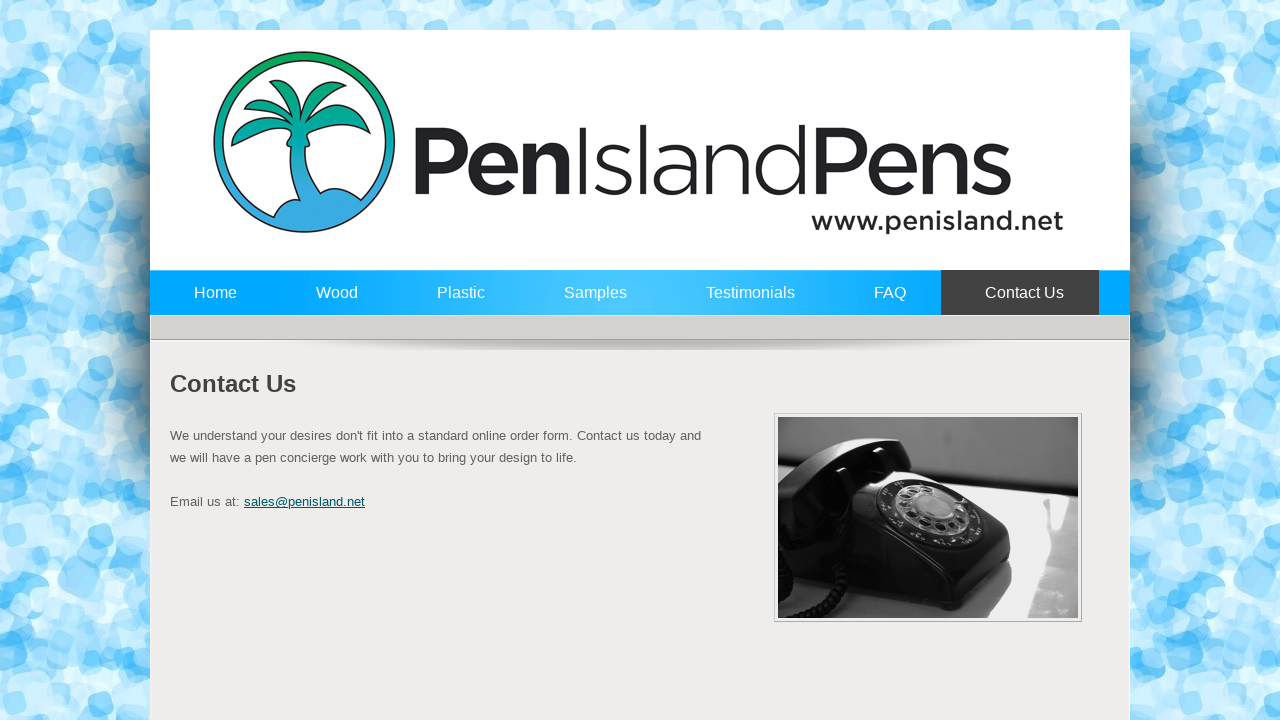

Clicked on Home menu link at (211, 302) on a:text('Home')
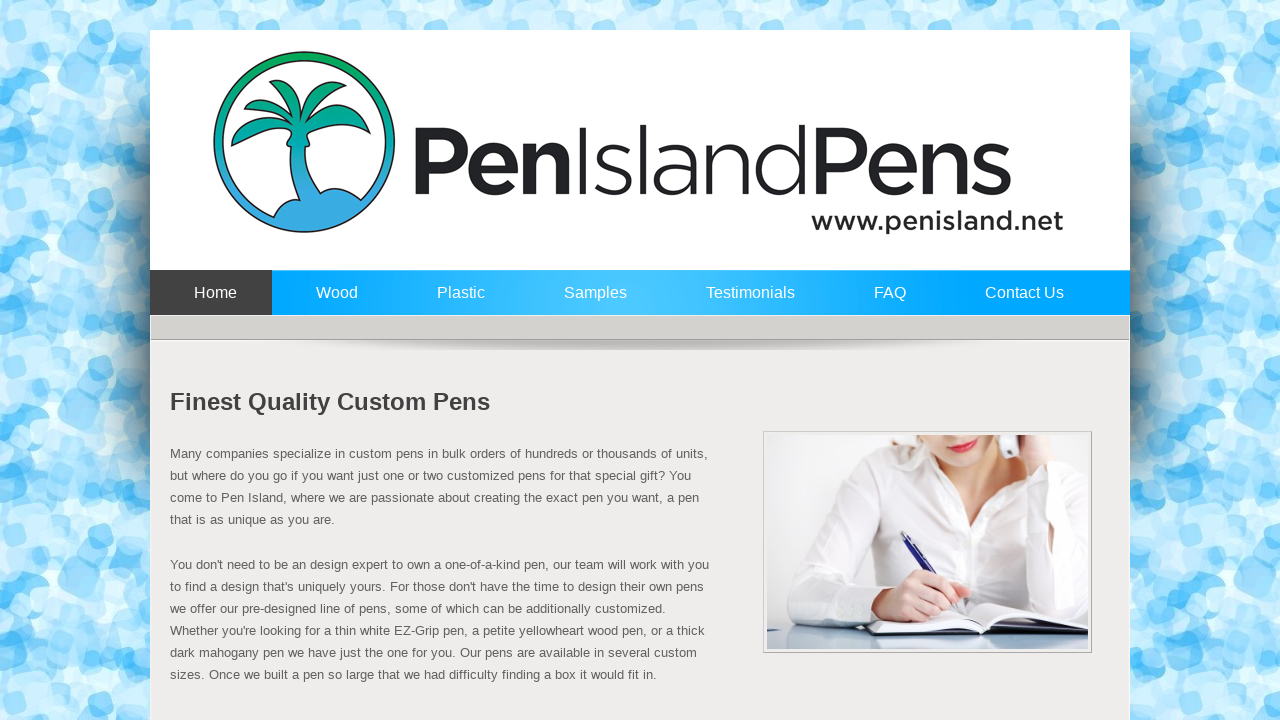

Clicked on Wood menu link at (332, 302) on a:text('Wood')
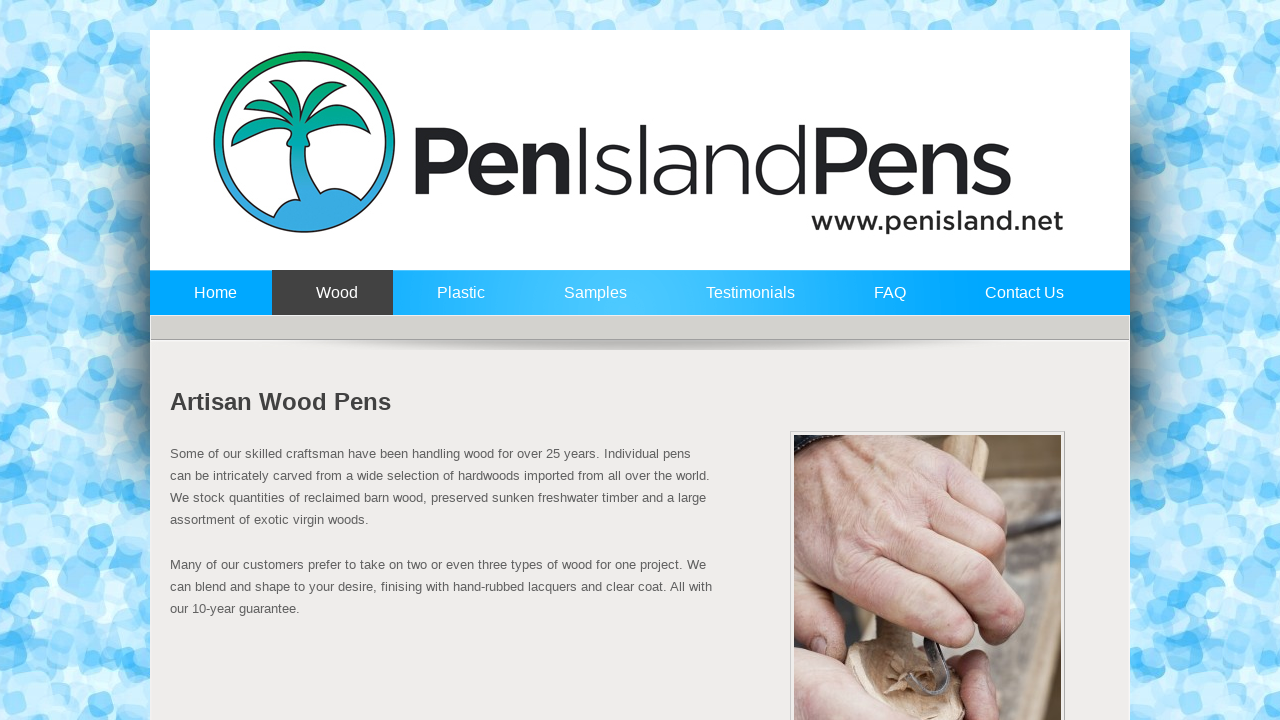

Clicked on Samples menu link again at (591, 302) on a:text('Samples')
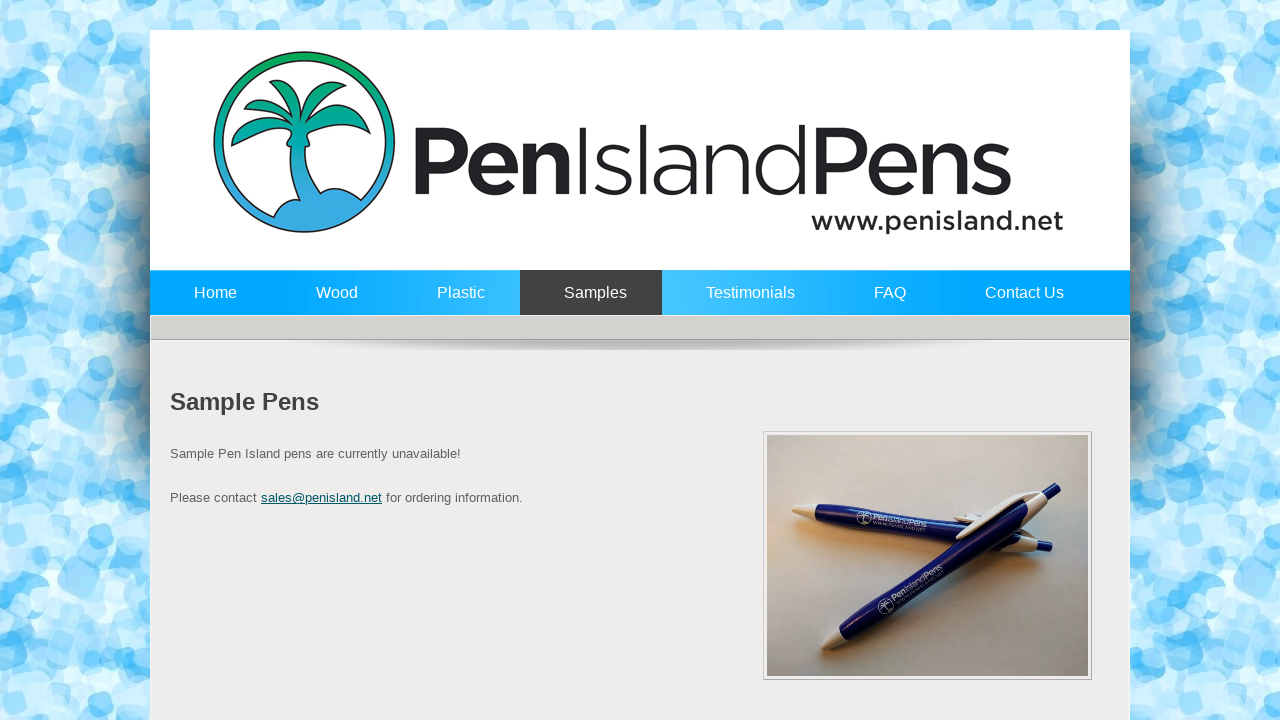

Clicked on Testimonials menu link again at (746, 302) on a:text('Testimonials')
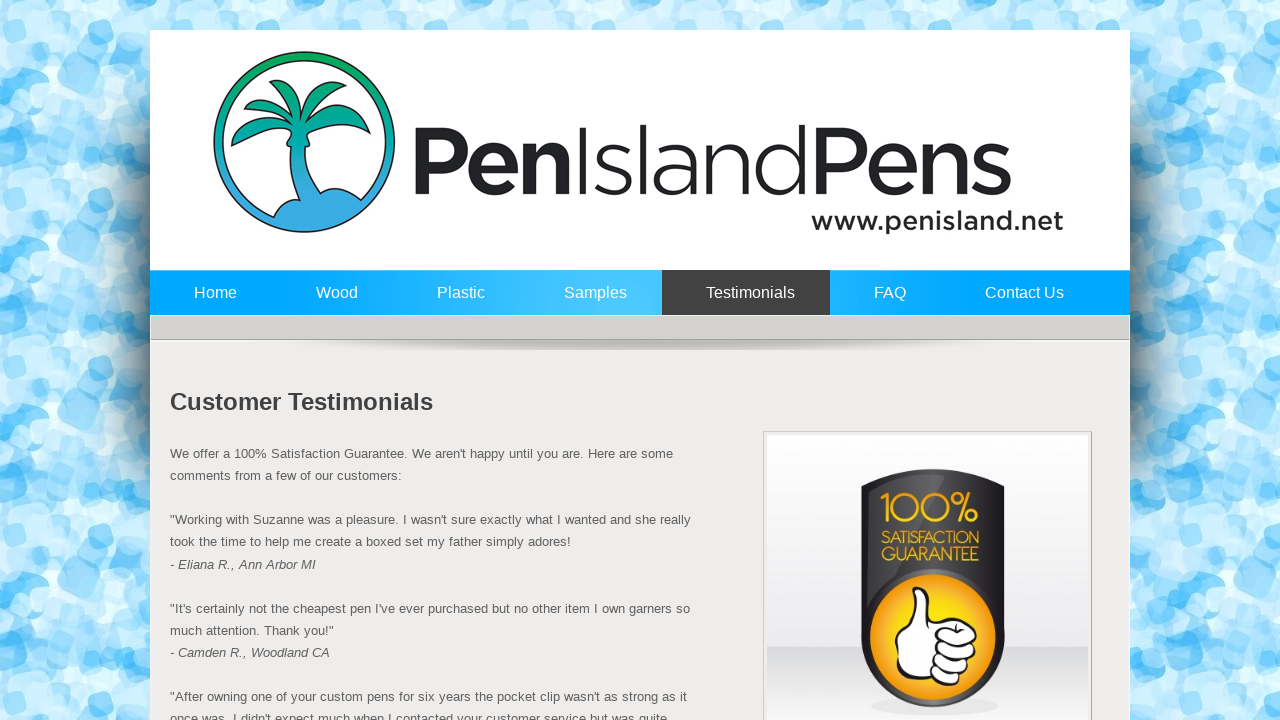

Clicked on FAQ menu link at (886, 302) on a:text('FAQ')
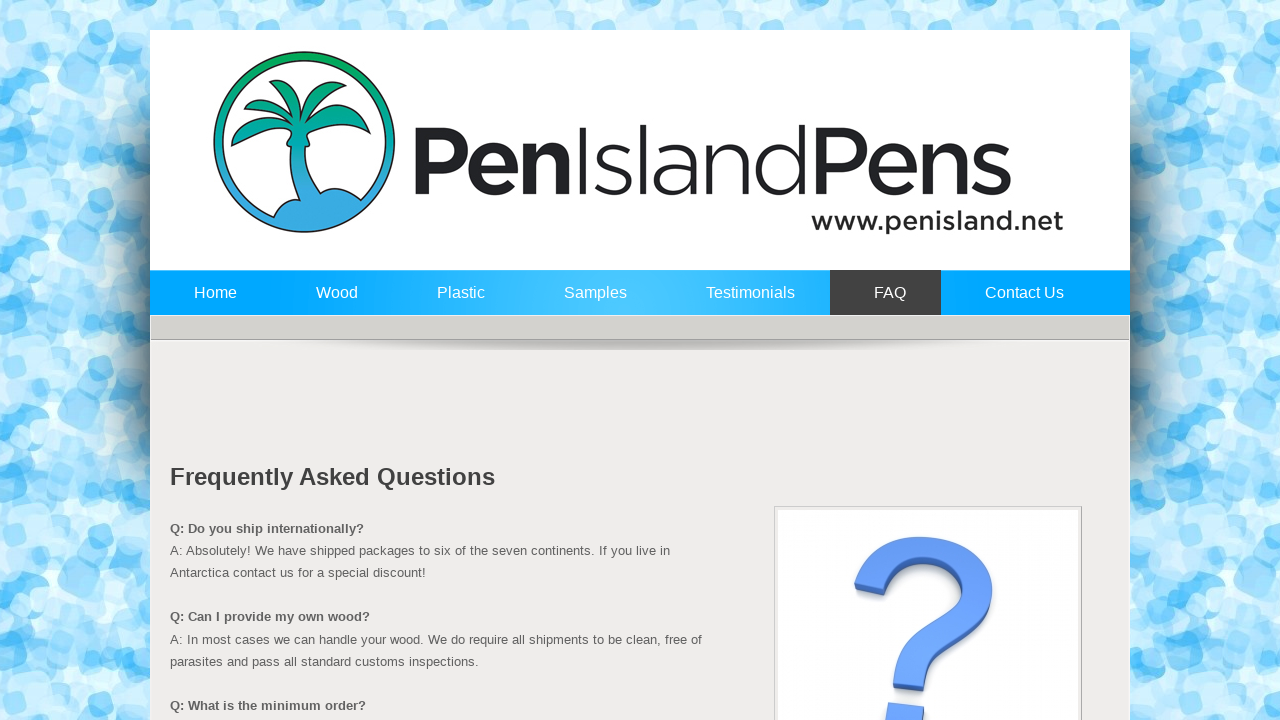

Clicked on Contact Us menu link again at (1020, 302) on a:text('Contact Us')
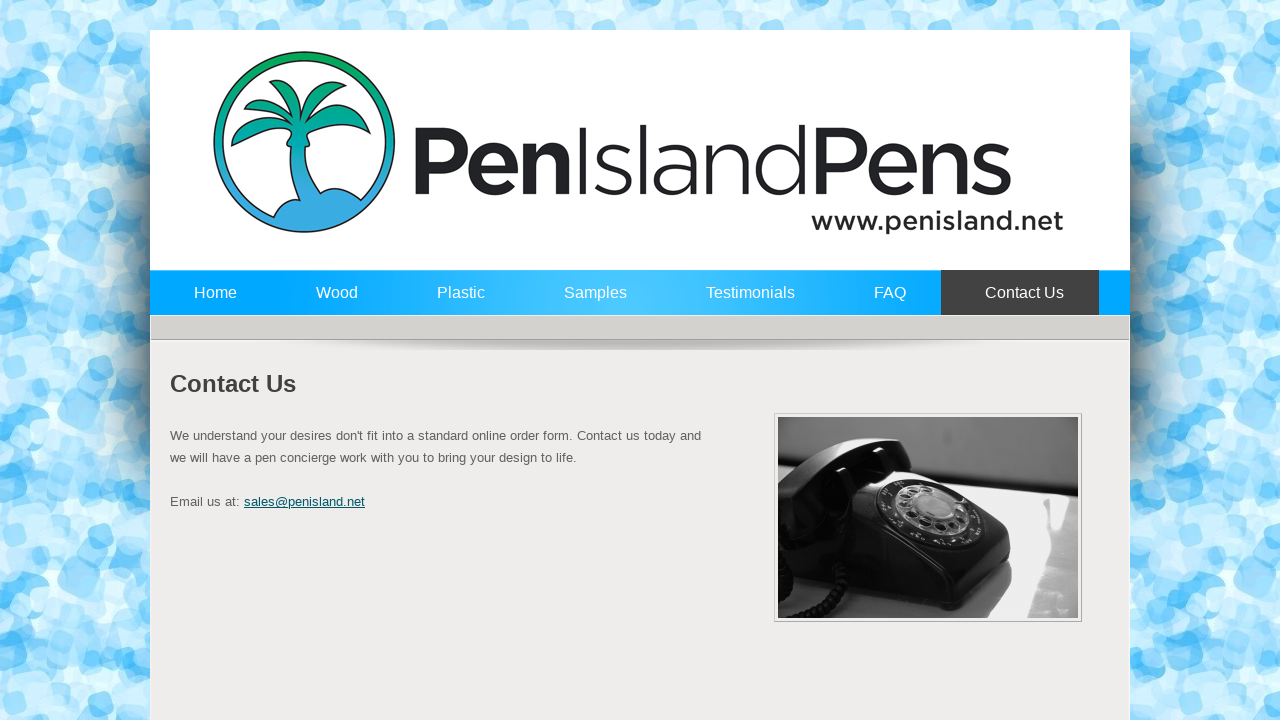

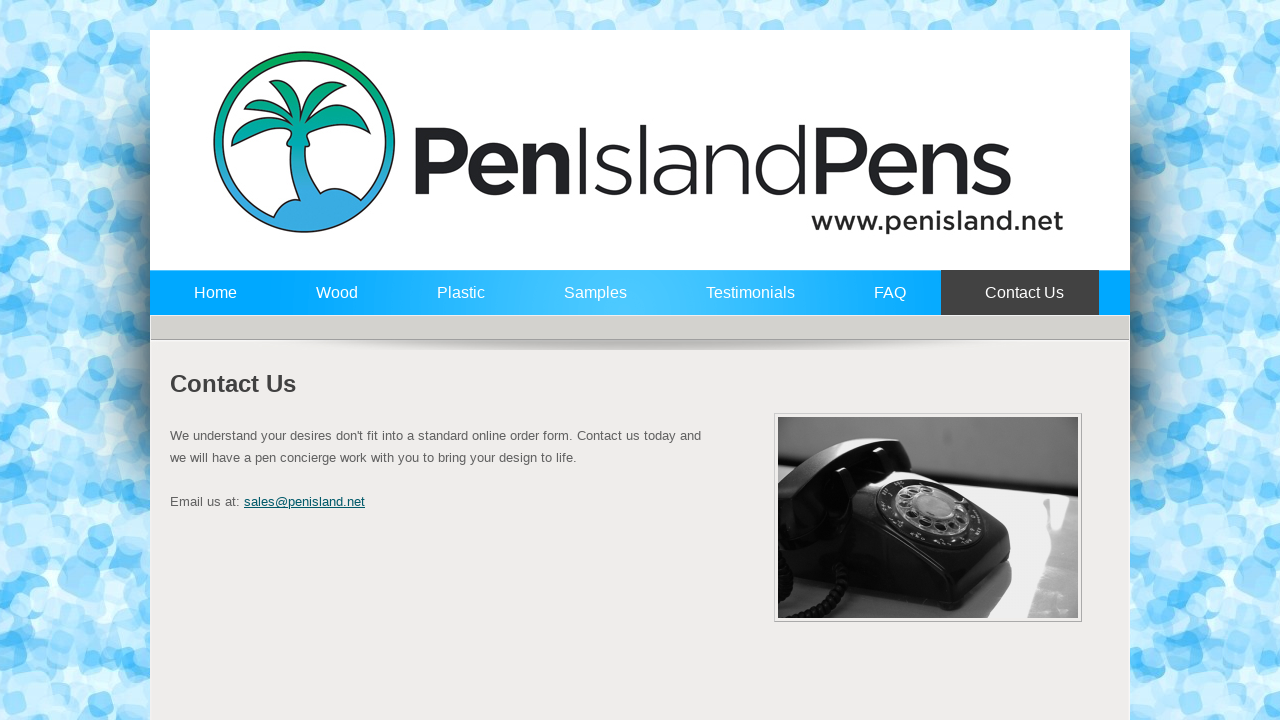